Tests a form submission with text inputs and checkbox selections, including name, comment, room type, and meal options

Starting URL: https://rori4.github.io/selenium-practice/#/pages/practice/checkbox-form

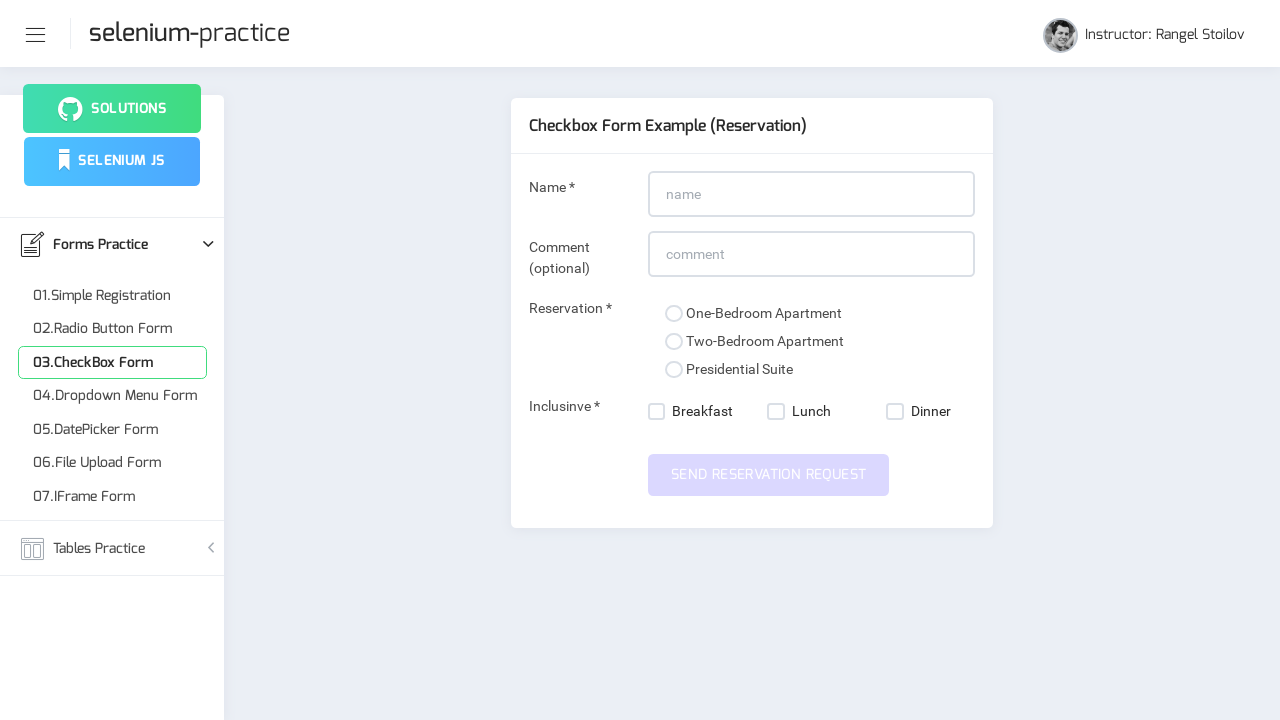

Navigated to checkbox form page
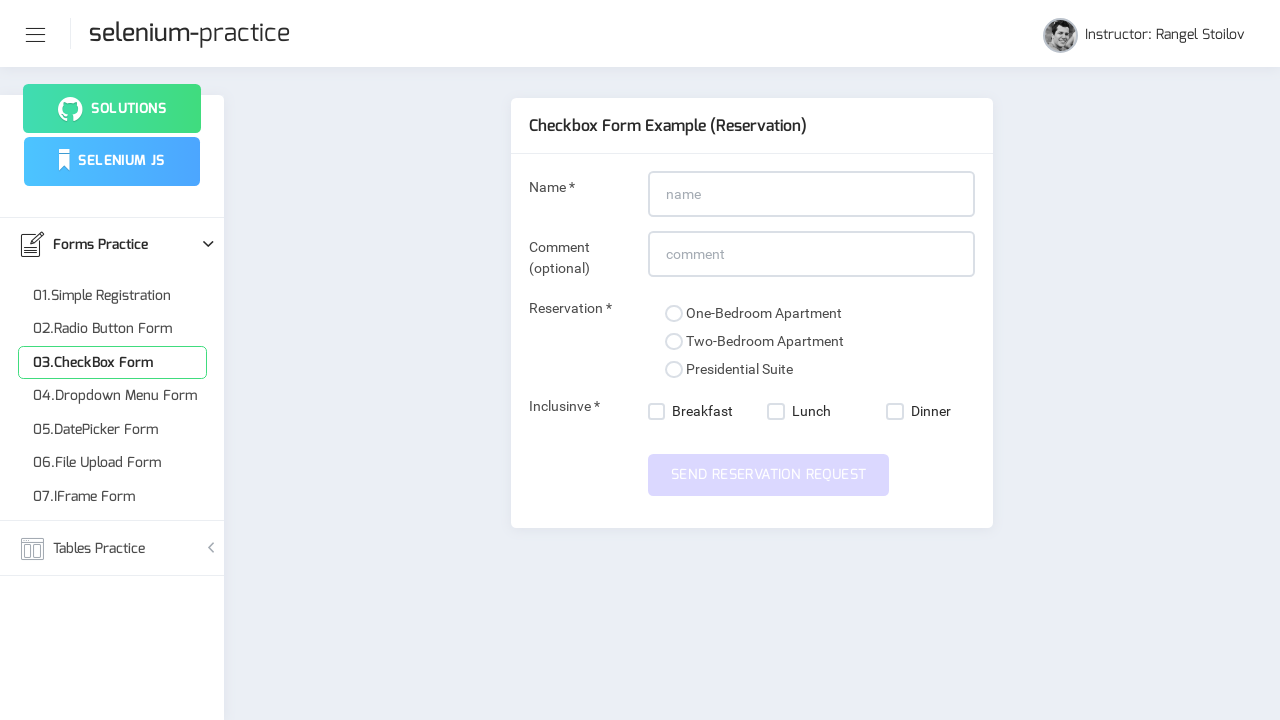

Filled name field with 'Myname' on input#name
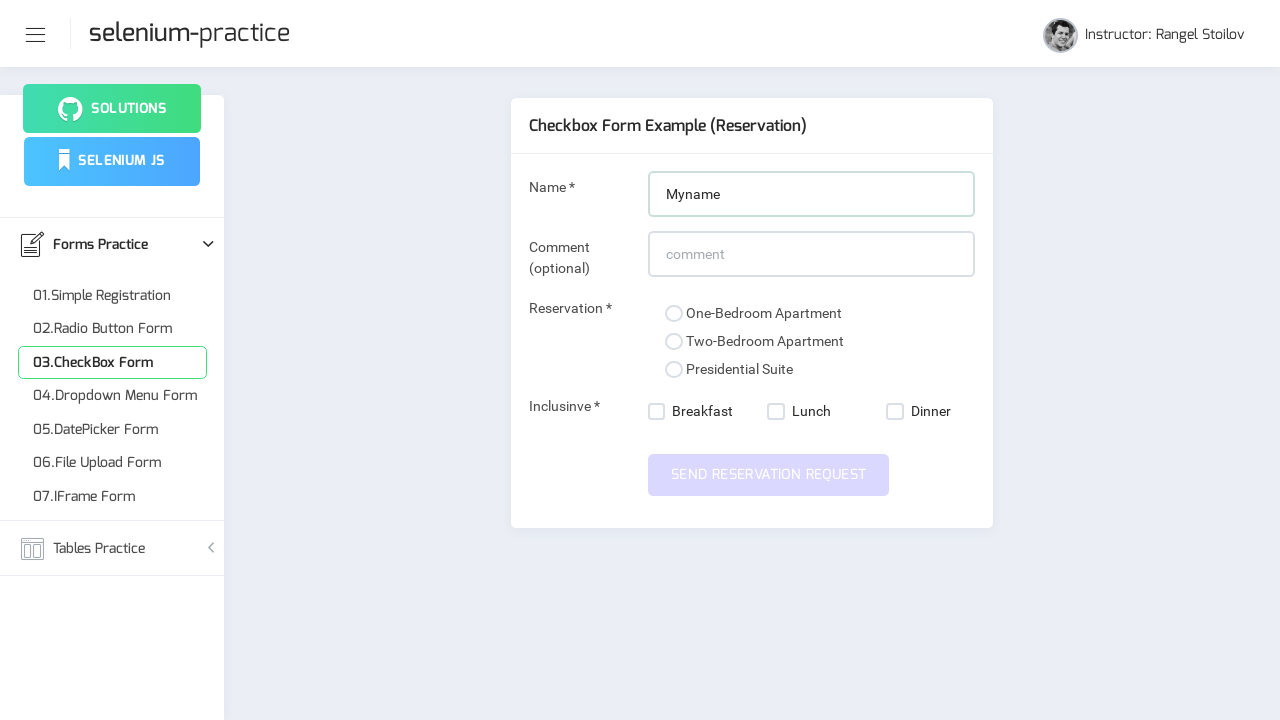

Filled comment field with 'funny comment' on input#comment
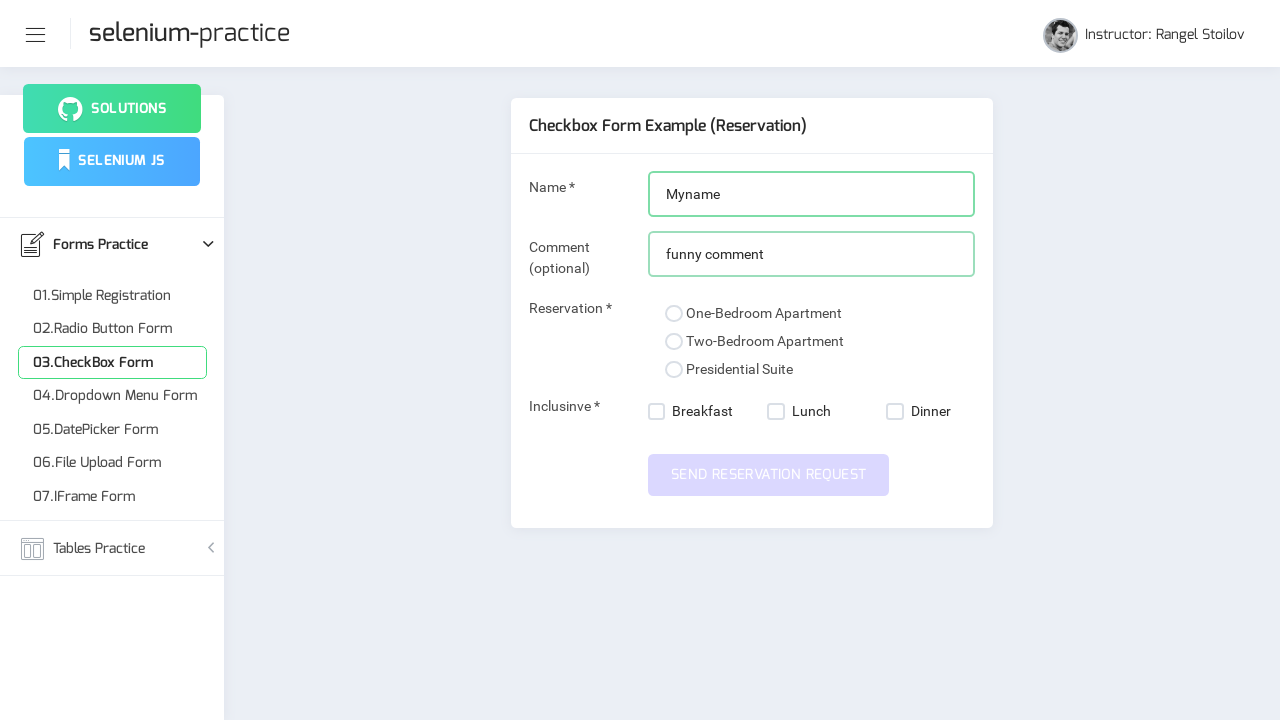

Selected presidential suite room type at (674, 370) on xpath=//input[@value='presidential-suite']/following::span
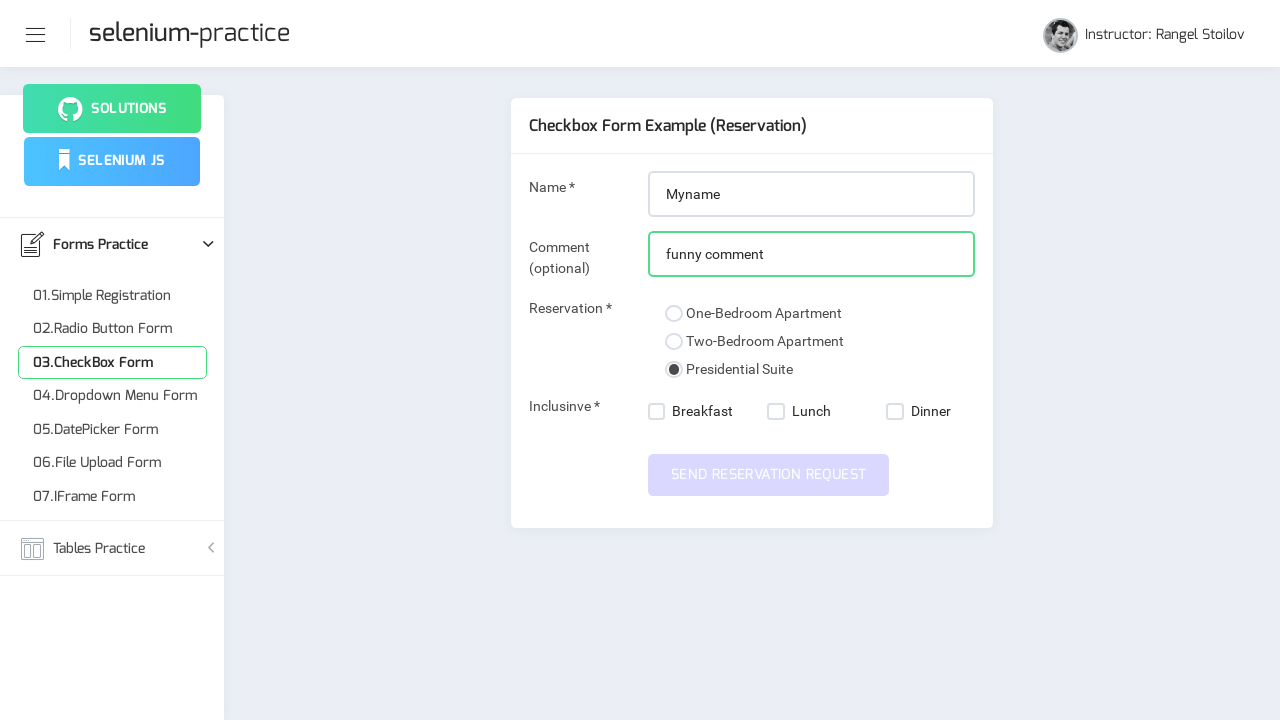

Selected breakfast meal option at (657, 412) on xpath=//nb-checkbox[@value='breakfast']/label/span
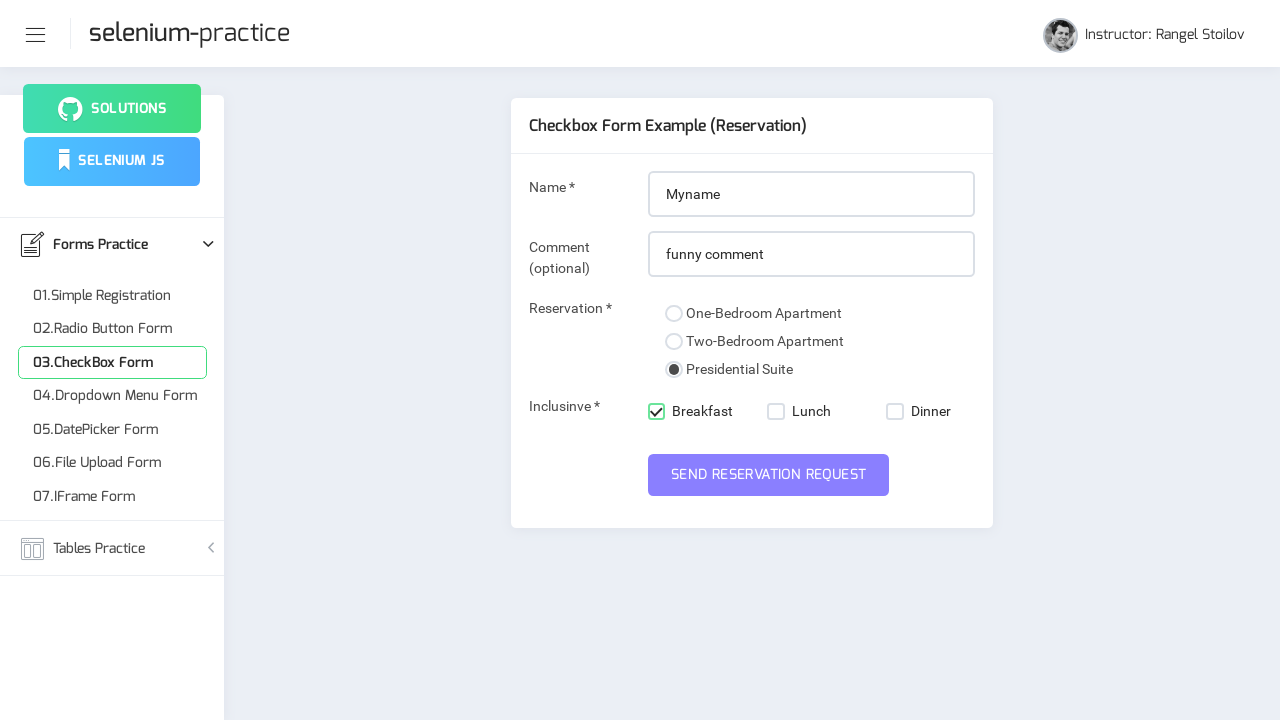

Selected lunch meal option at (776, 412) on xpath=//nb-checkbox[@value='lunch']/label/span
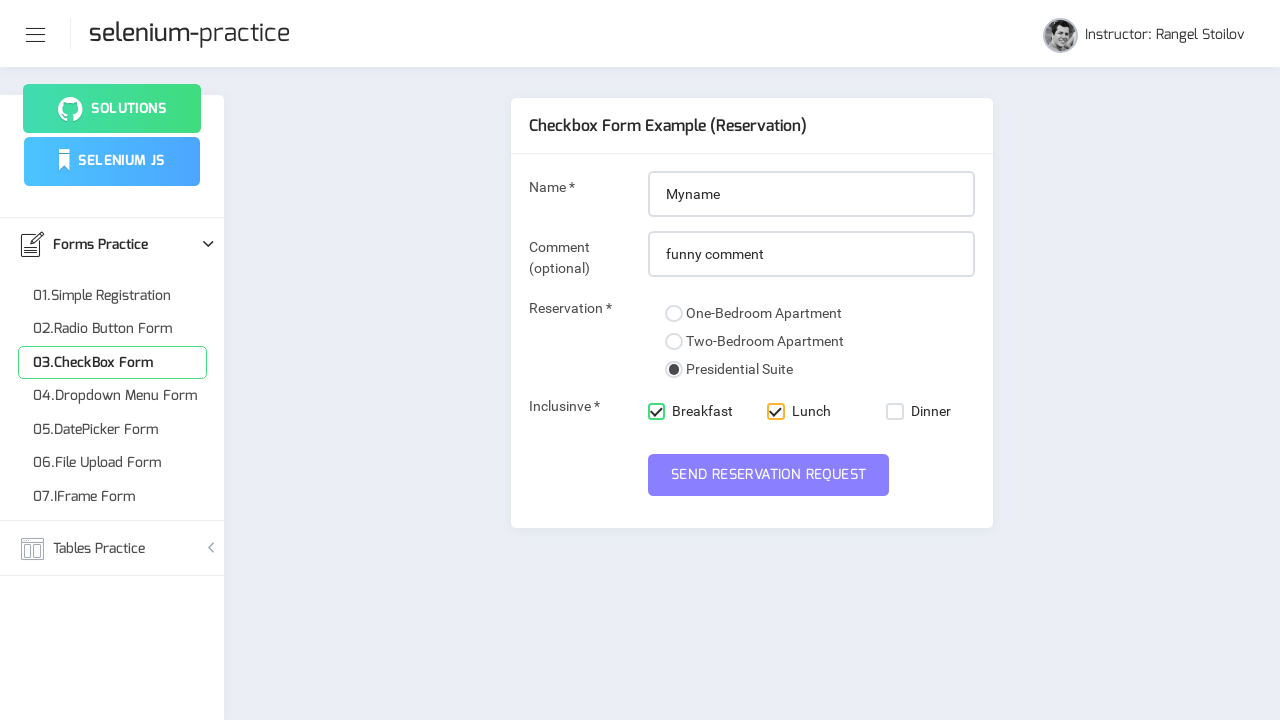

Submitted the checkbox form at (769, 475) on button#submit
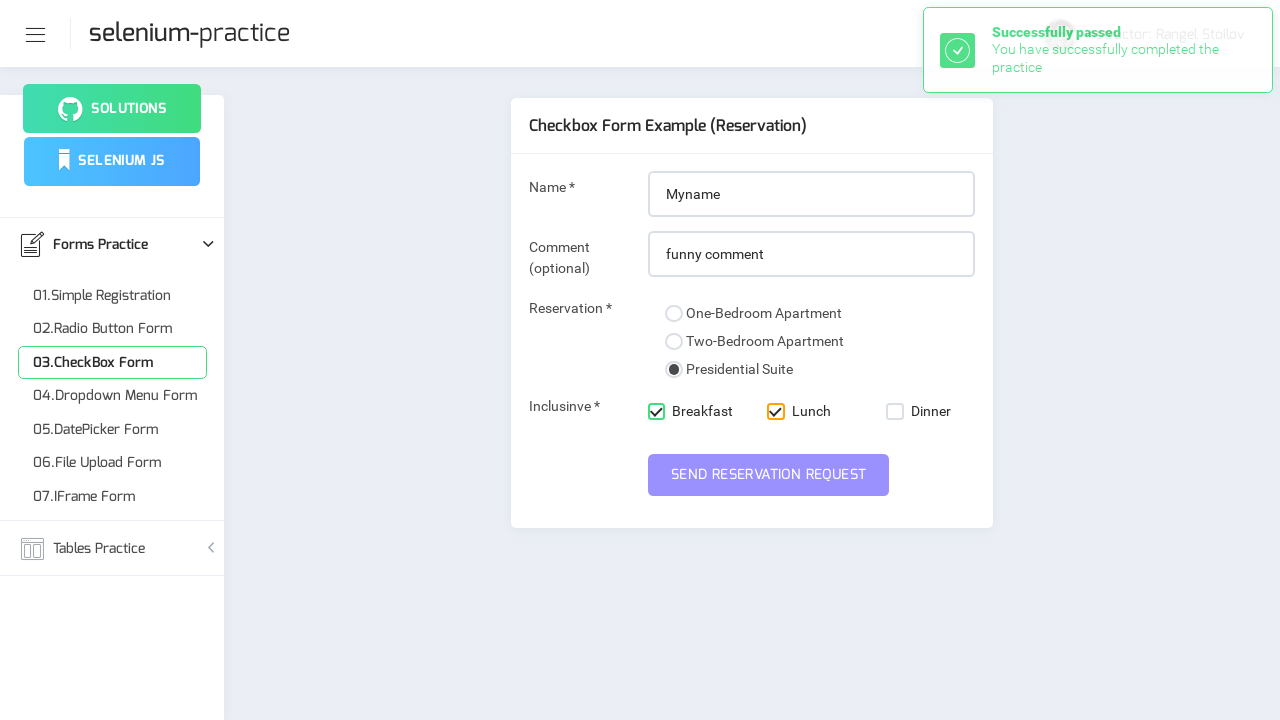

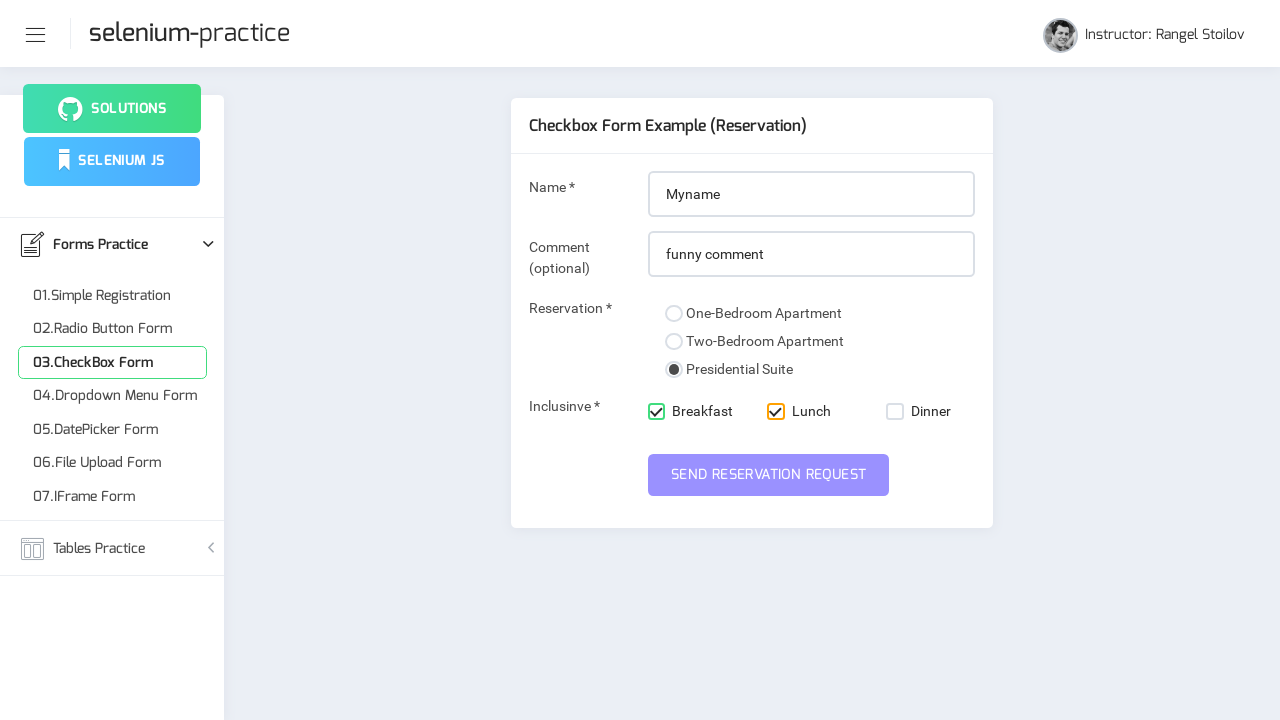